Tests dynamic loading functionality where an element is rendered after clicking a start button. Clicks the start button, waits for the loading to complete, and verifies the finish text appears.

Starting URL: http://the-internet.herokuapp.com/dynamic_loading/2

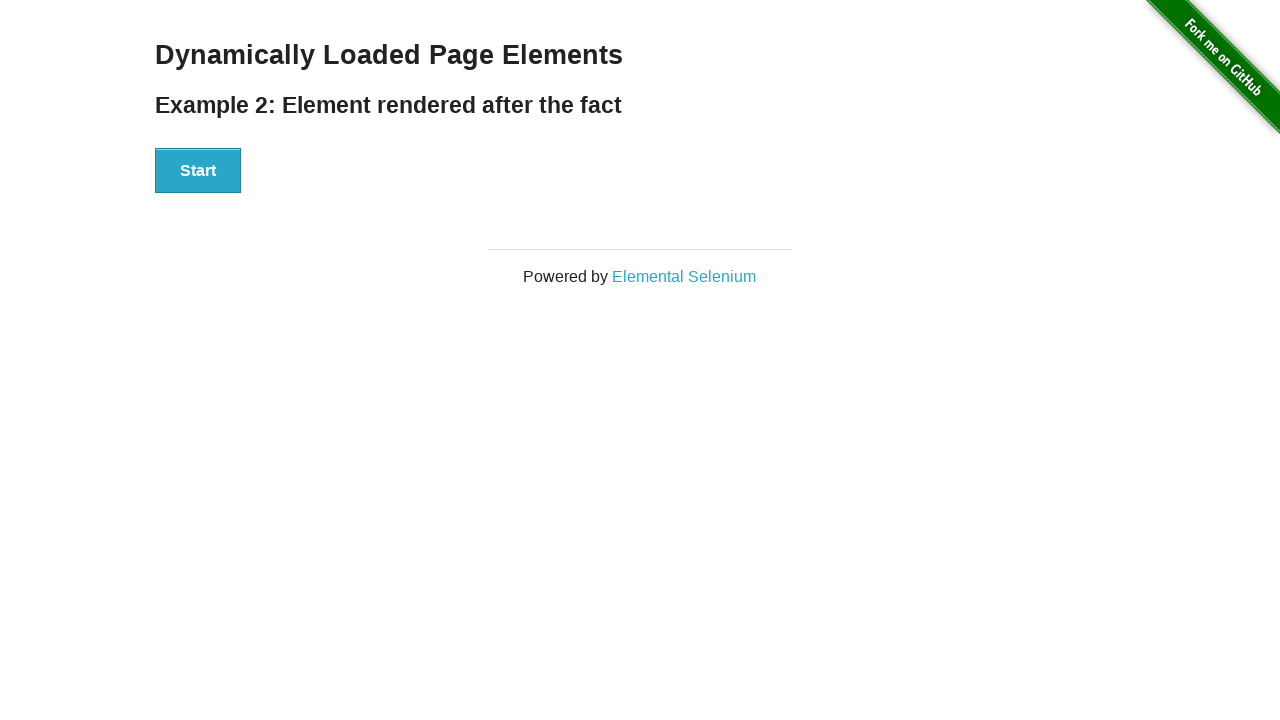

Clicked the Start button to initiate dynamic loading at (198, 171) on #start button
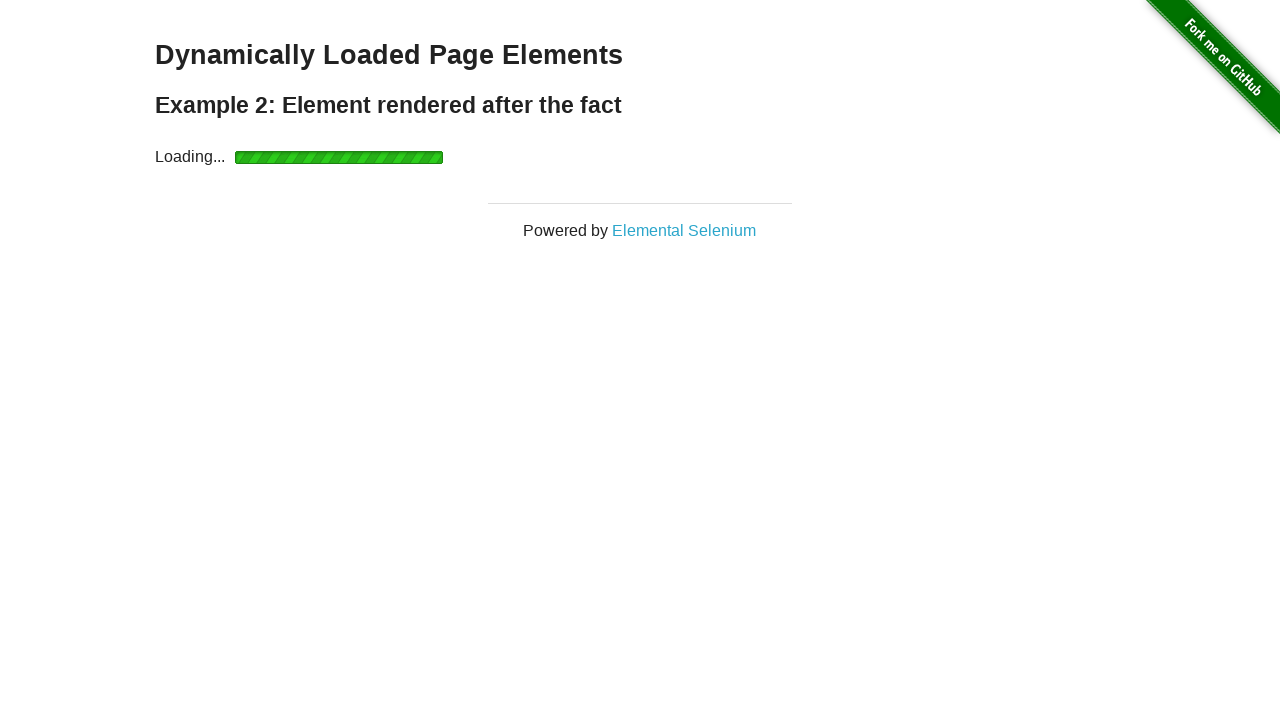

Waited for loading to complete and finish element to become visible
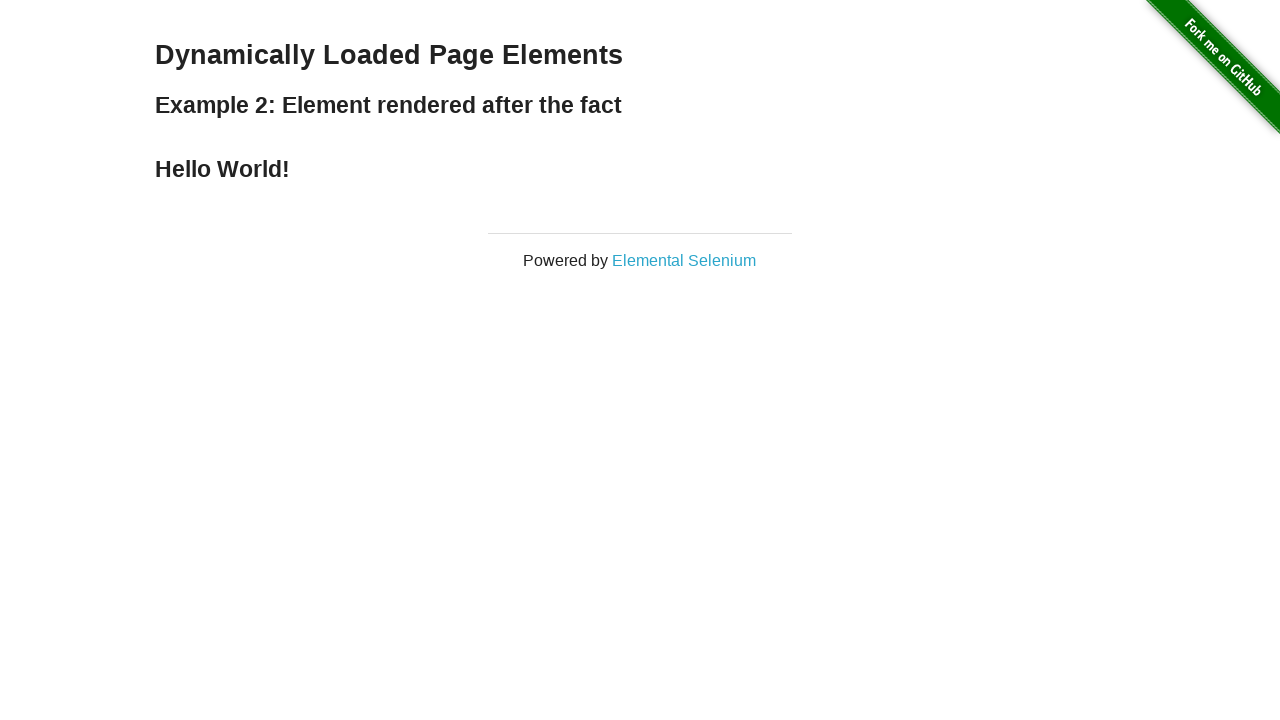

Verified that the finish text element is visible on the page
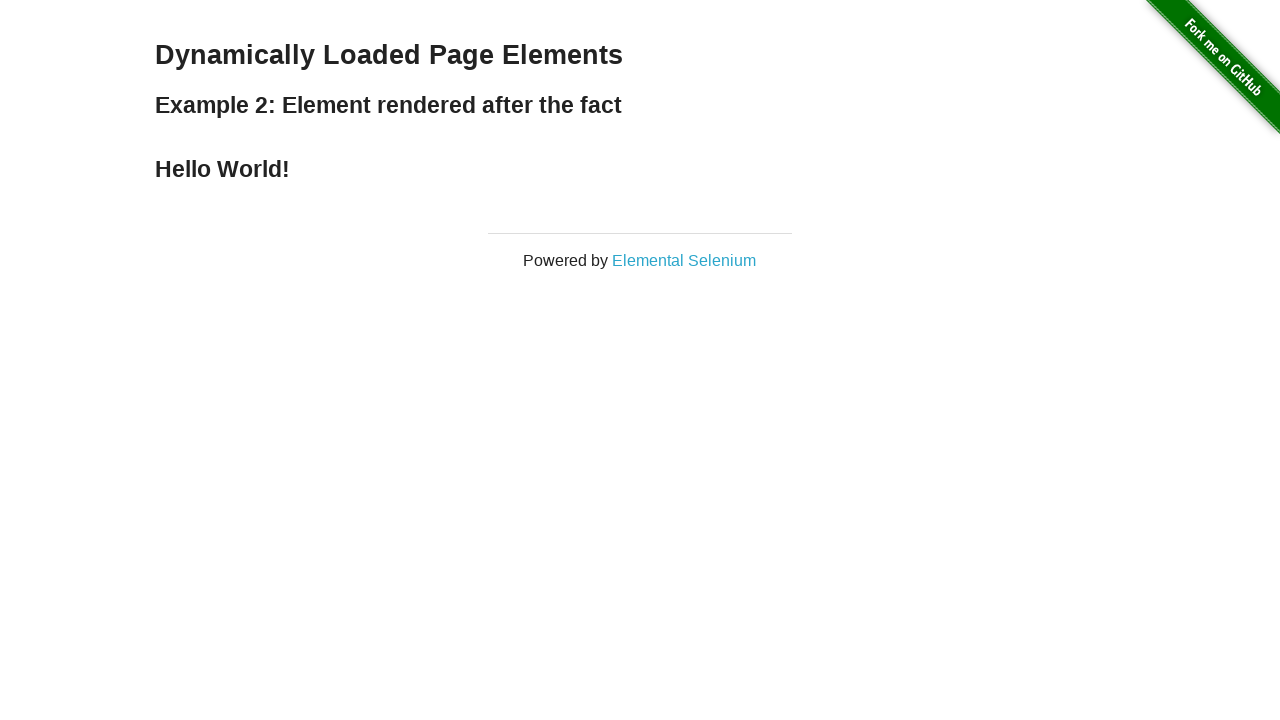

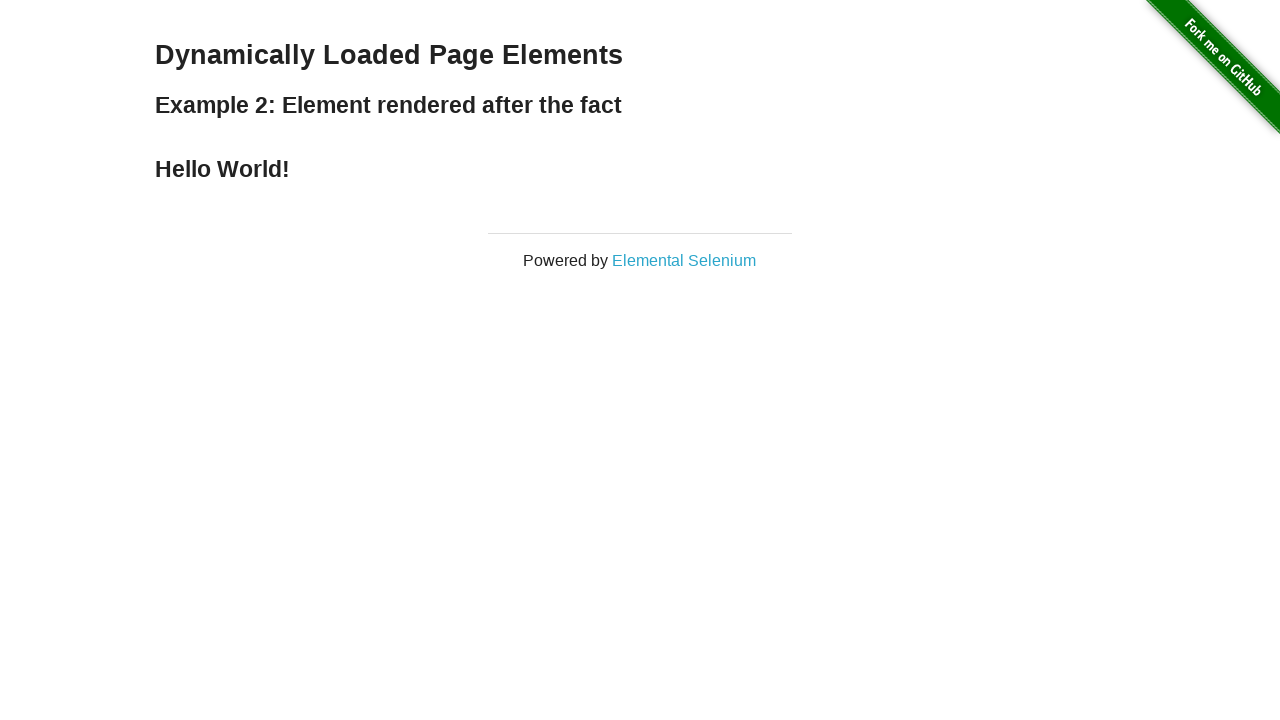